Navigates to OrangeHRM login page, clicks a link that opens a new window, and switches between the windows to verify they opened correctly

Starting URL: https://opensource-demo.orangehrmlive.com/web/index.php/auth/login

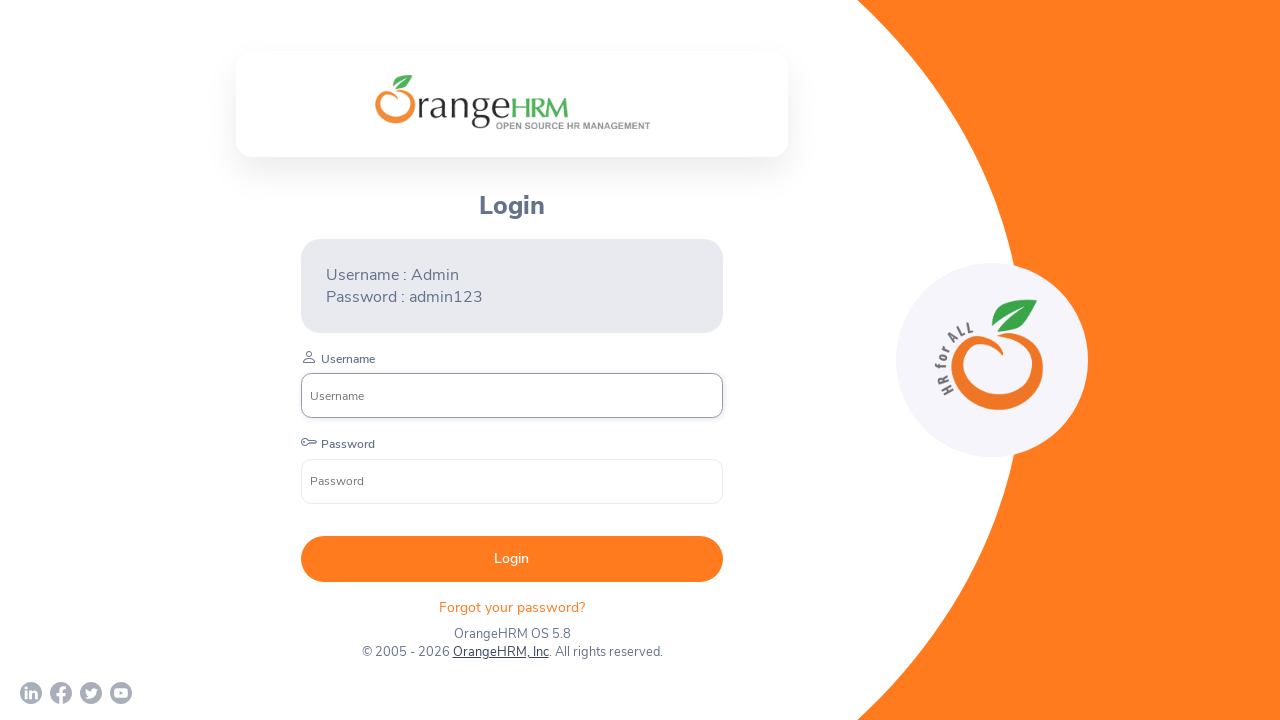

Clicked 'OrangeHRM, Inc' link to open new window at (500, 652) on xpath=//a[normalize-space()='OrangeHRM, Inc']
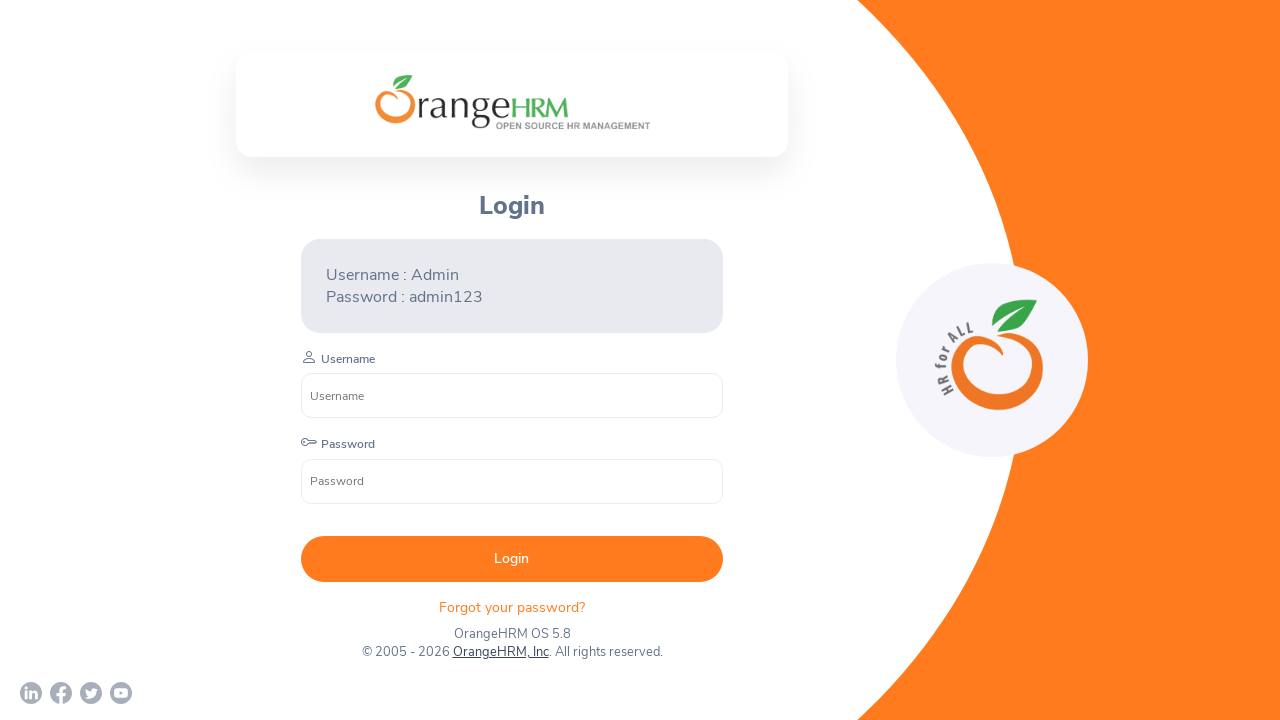

Waited for new page/tab to open
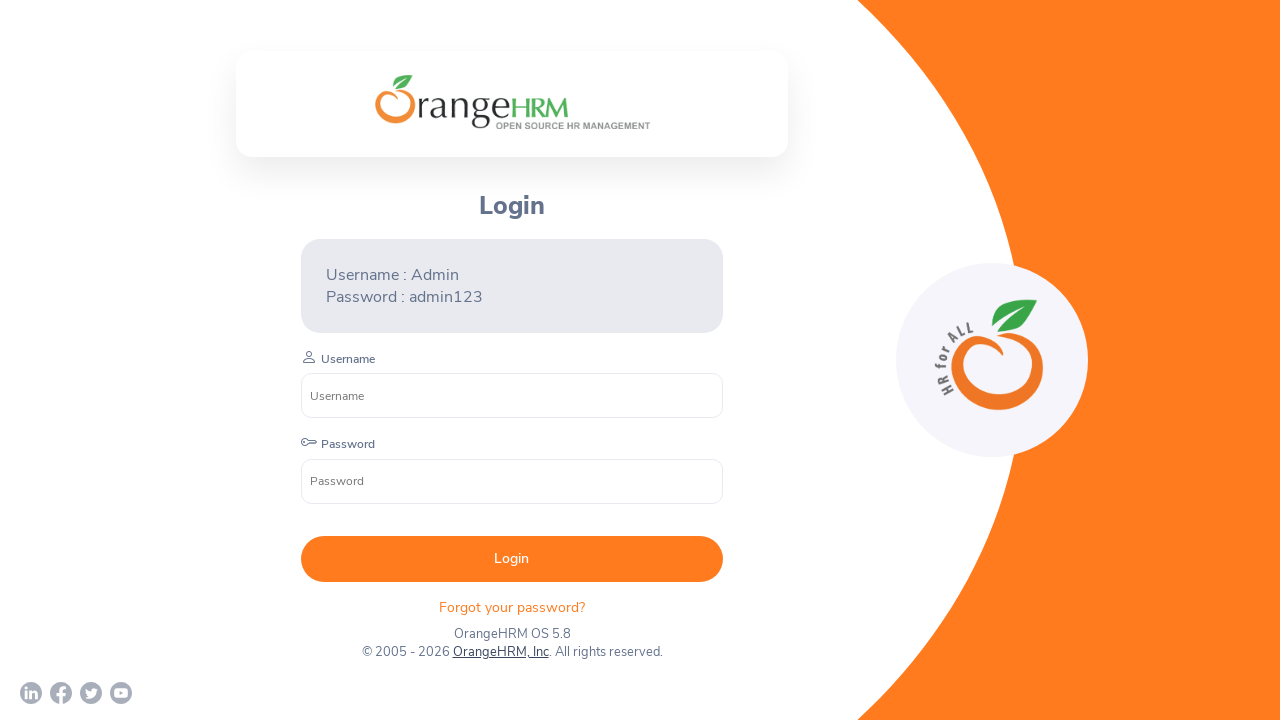

Retrieved all open pages from context
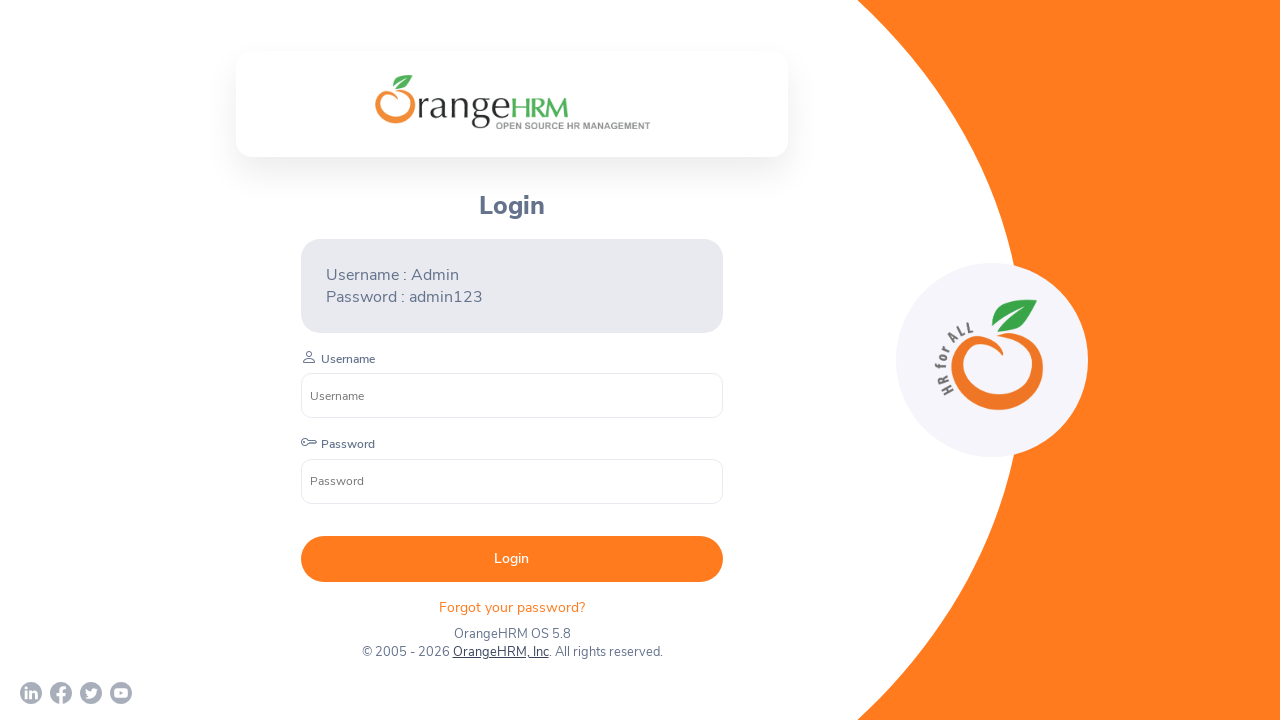

Got page title: 'OrangeHRM'
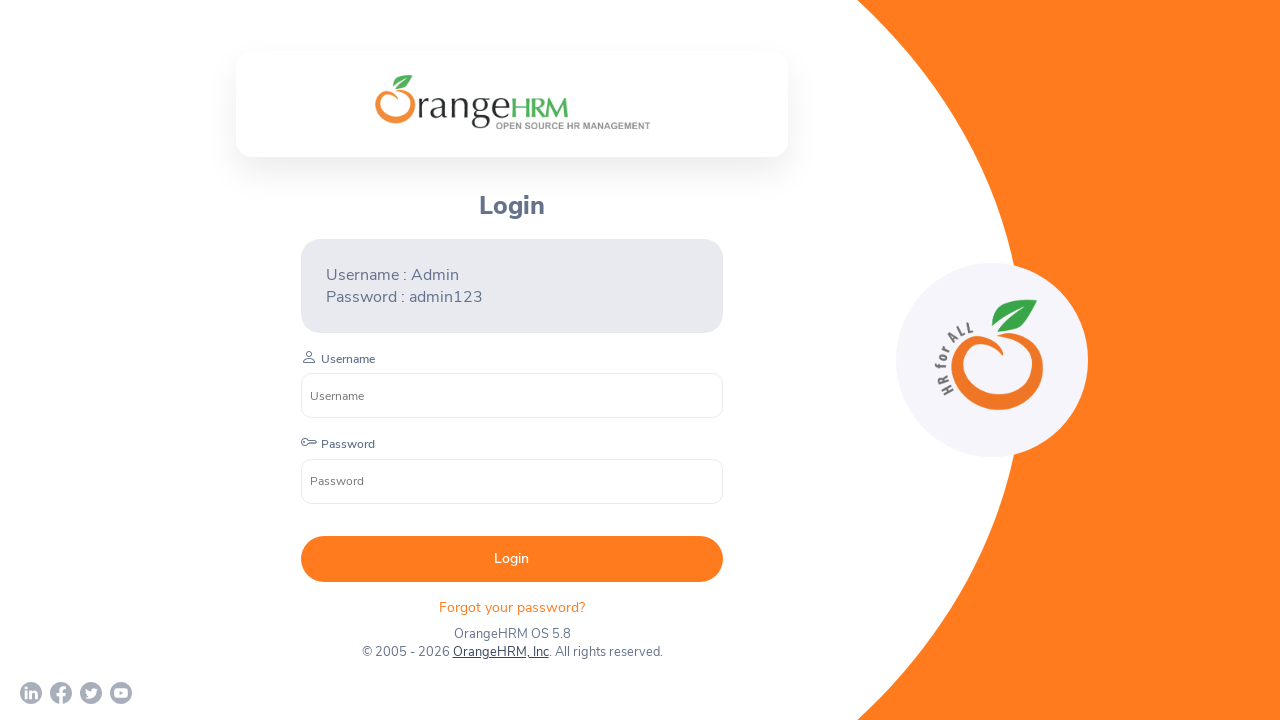

Switched to OrangeHRM window
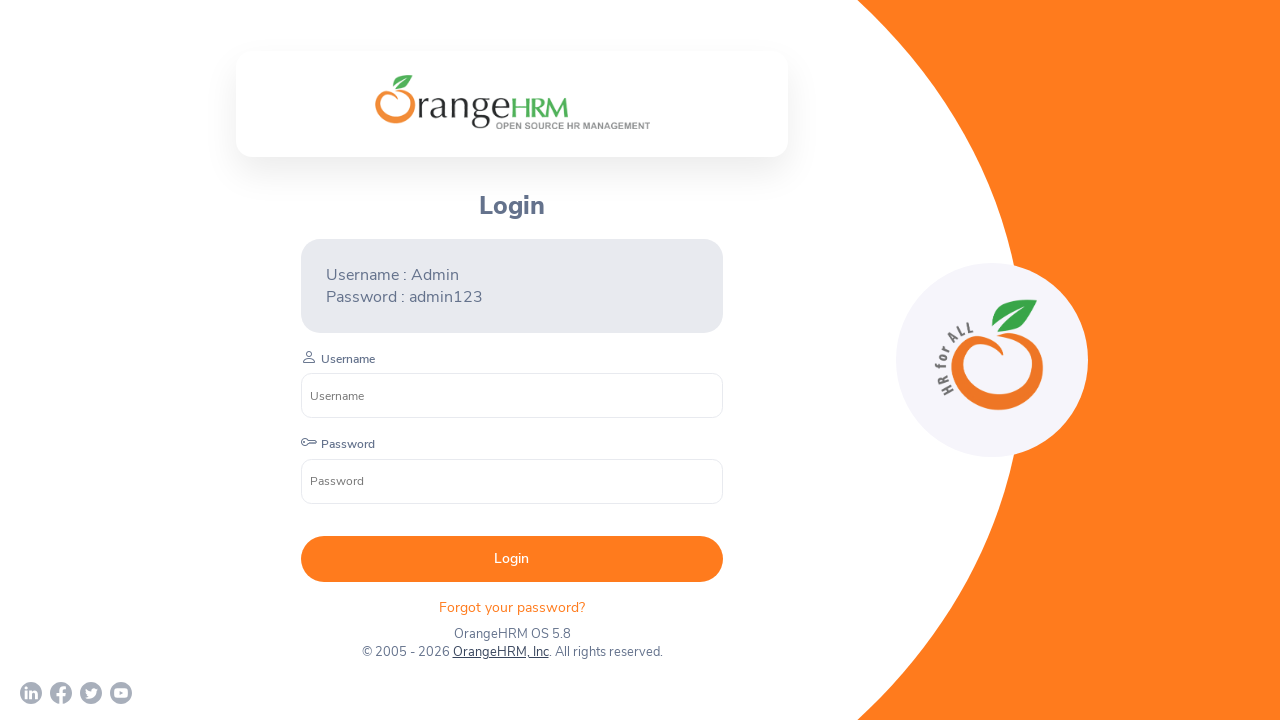

Got page title: 'Human Resources Management Software | HRMS | OrangeHRM'
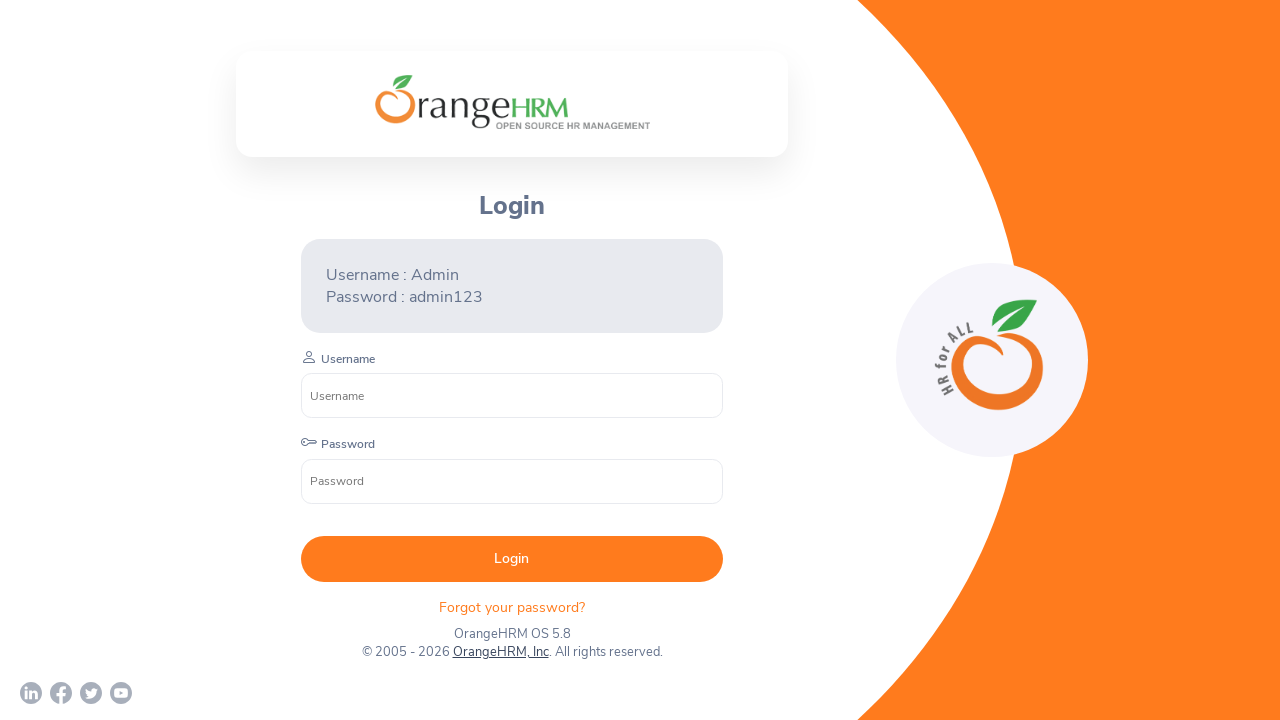

Switched to original login window
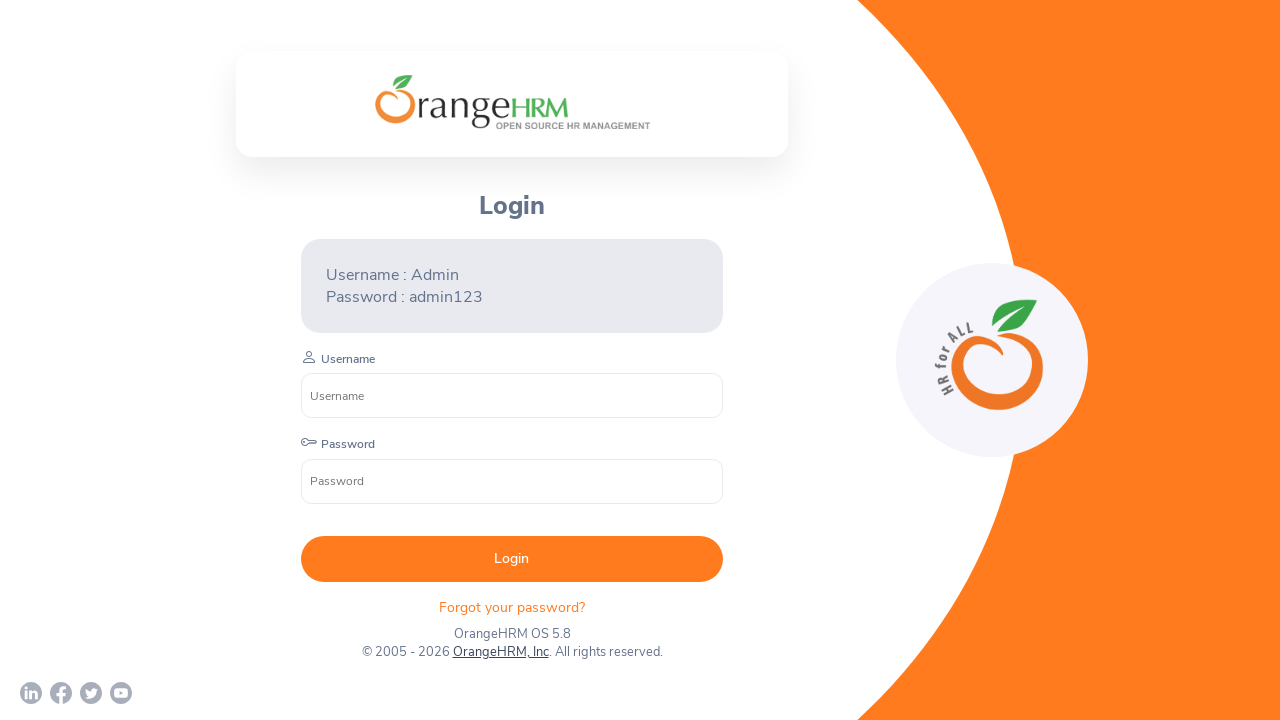

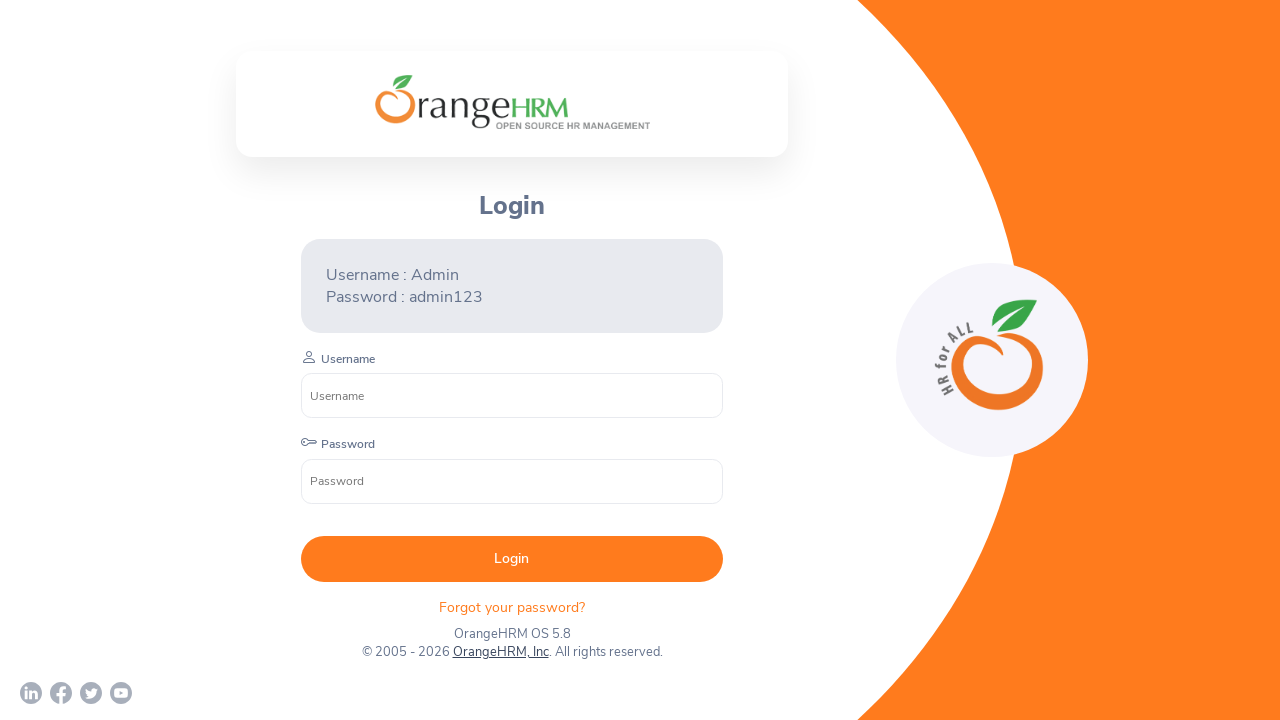